Tests dynamic loading behavior where an element is rendered after a loading bar completes following a button click

Starting URL: http://the-internet.herokuapp.com/dynamic_loading/2

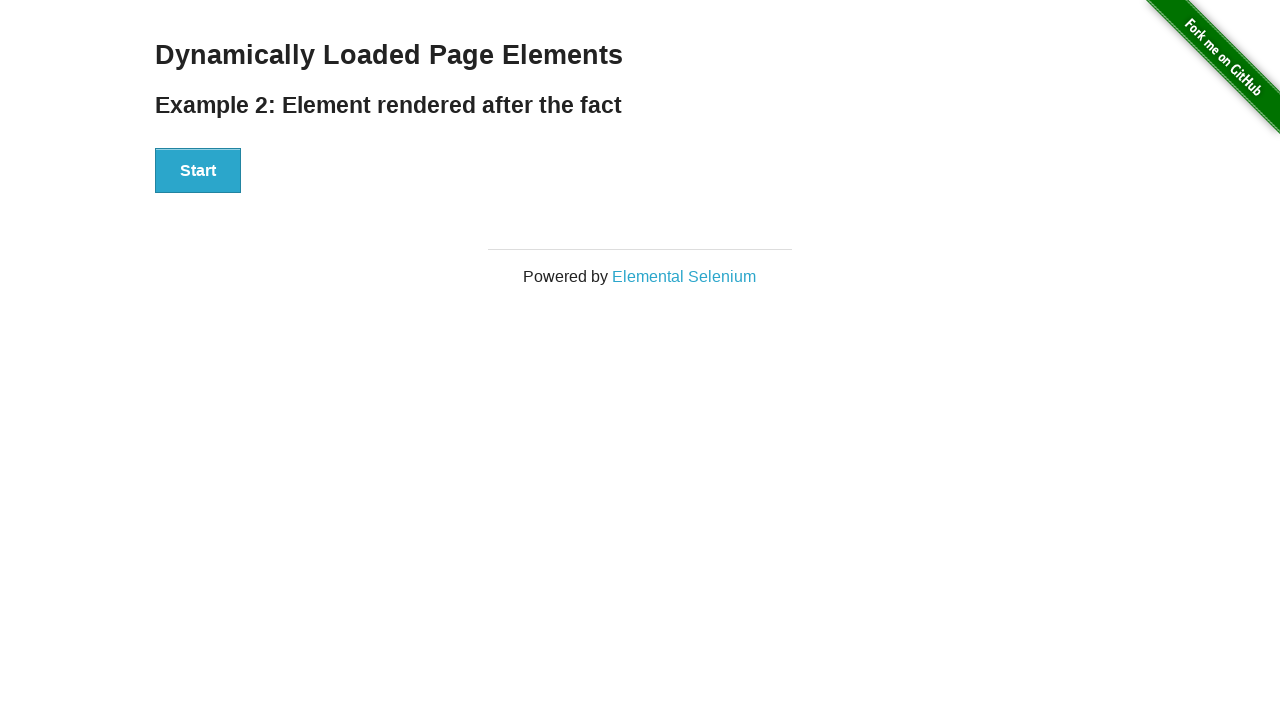

Clicked the Start button to initiate dynamic loading at (198, 171) on #start button
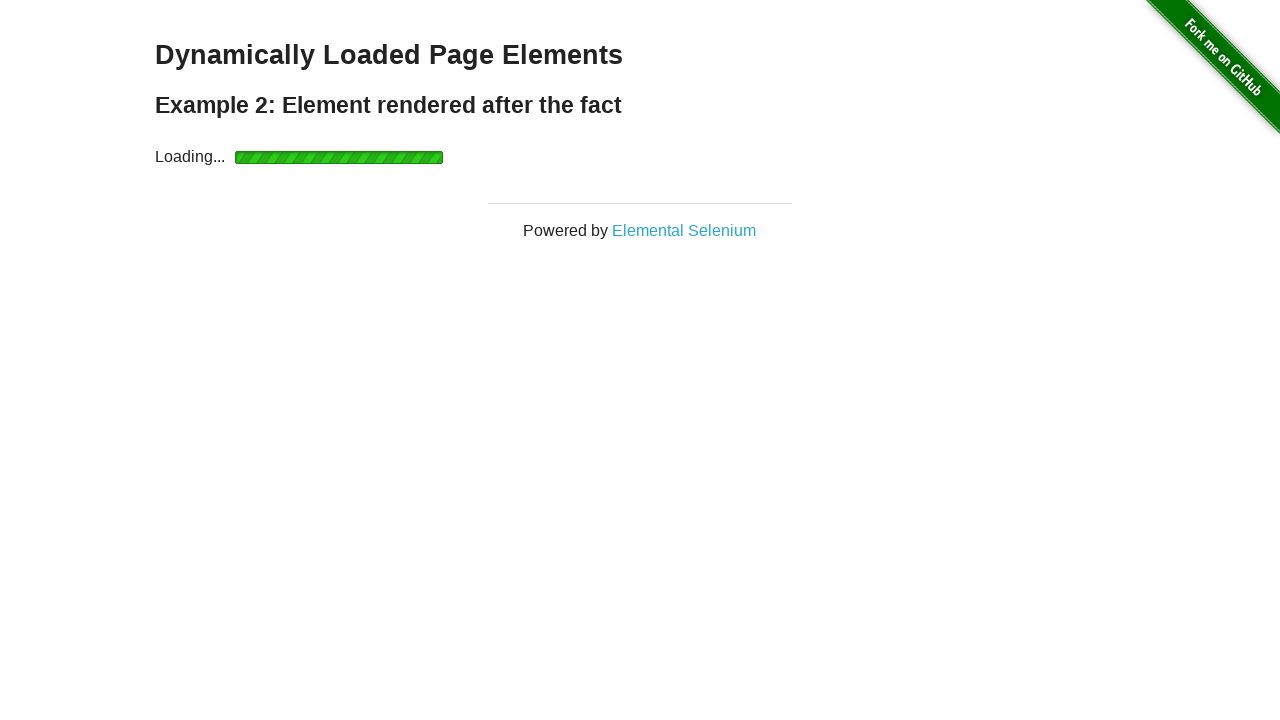

Loading bar completed and finish element became visible
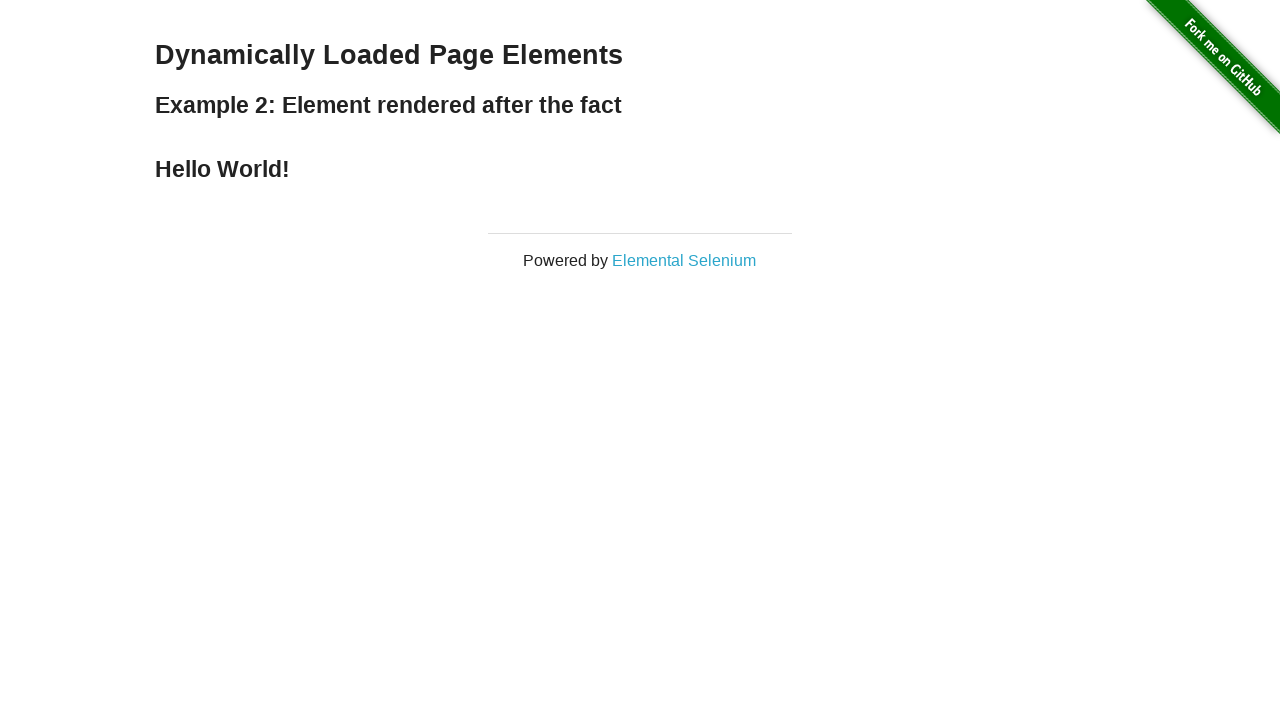

Verified that finish element contains 'Hello World!' text
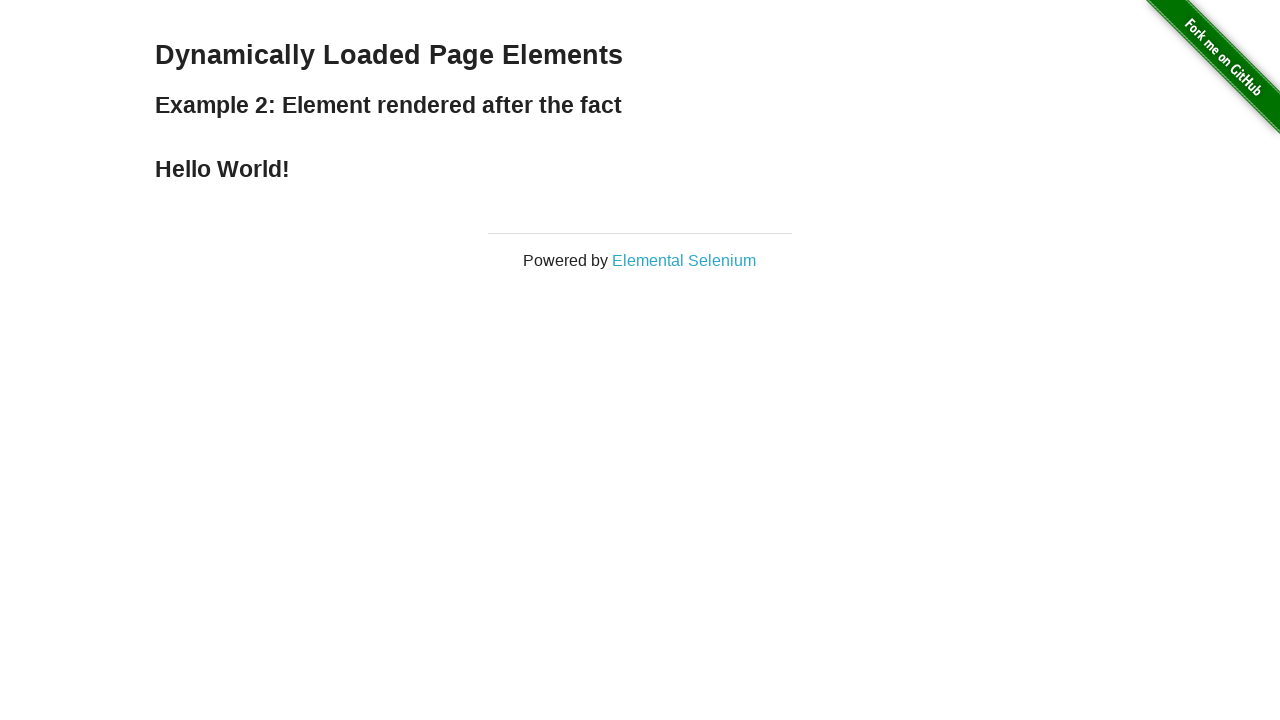

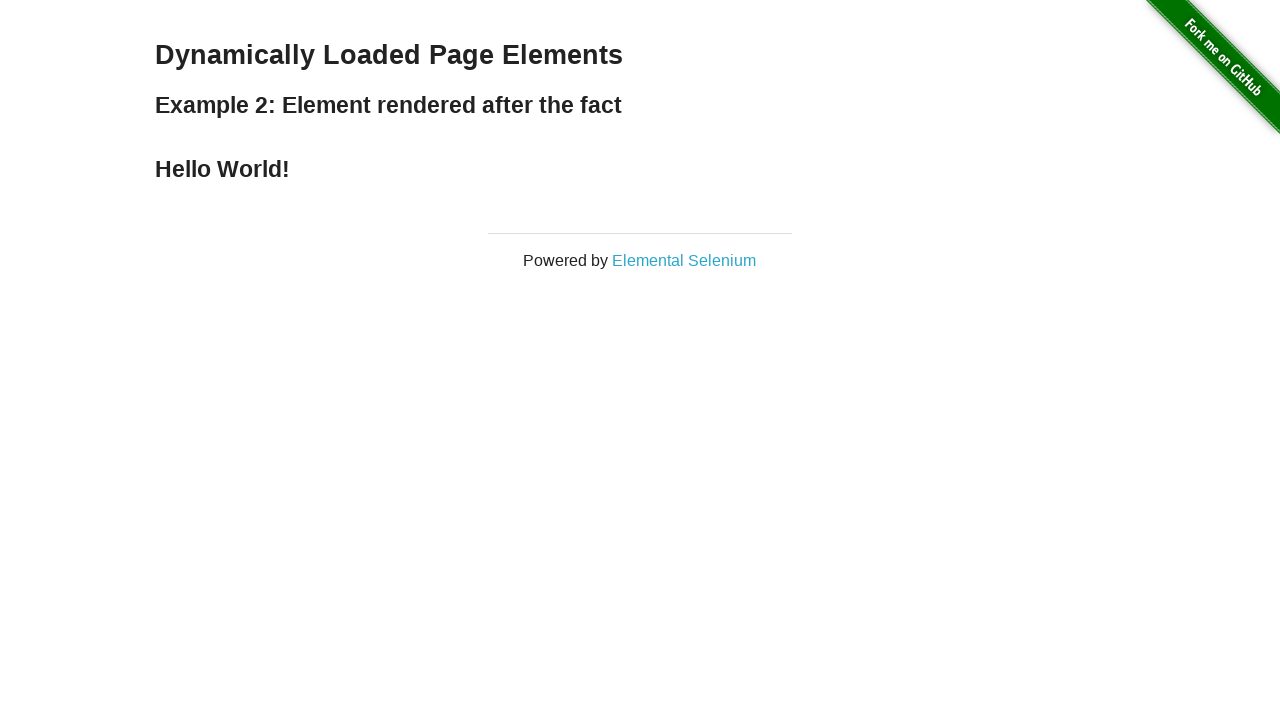